Tests the add/remove elements functionality by clicking the add element button and verifying a delete button appears.

Starting URL: https://the-internet.herokuapp.com/

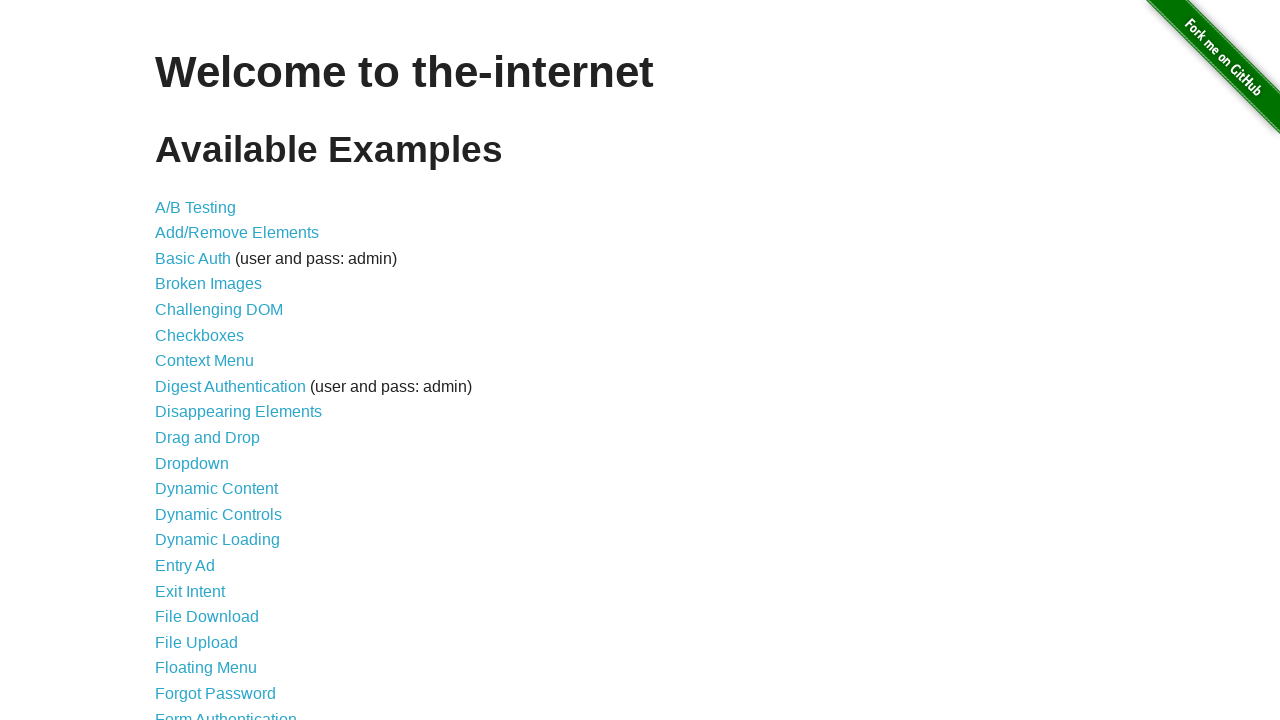

Clicked on Add/Remove Elements link at (237, 233) on xpath=//a[@href='/add_remove_elements/']
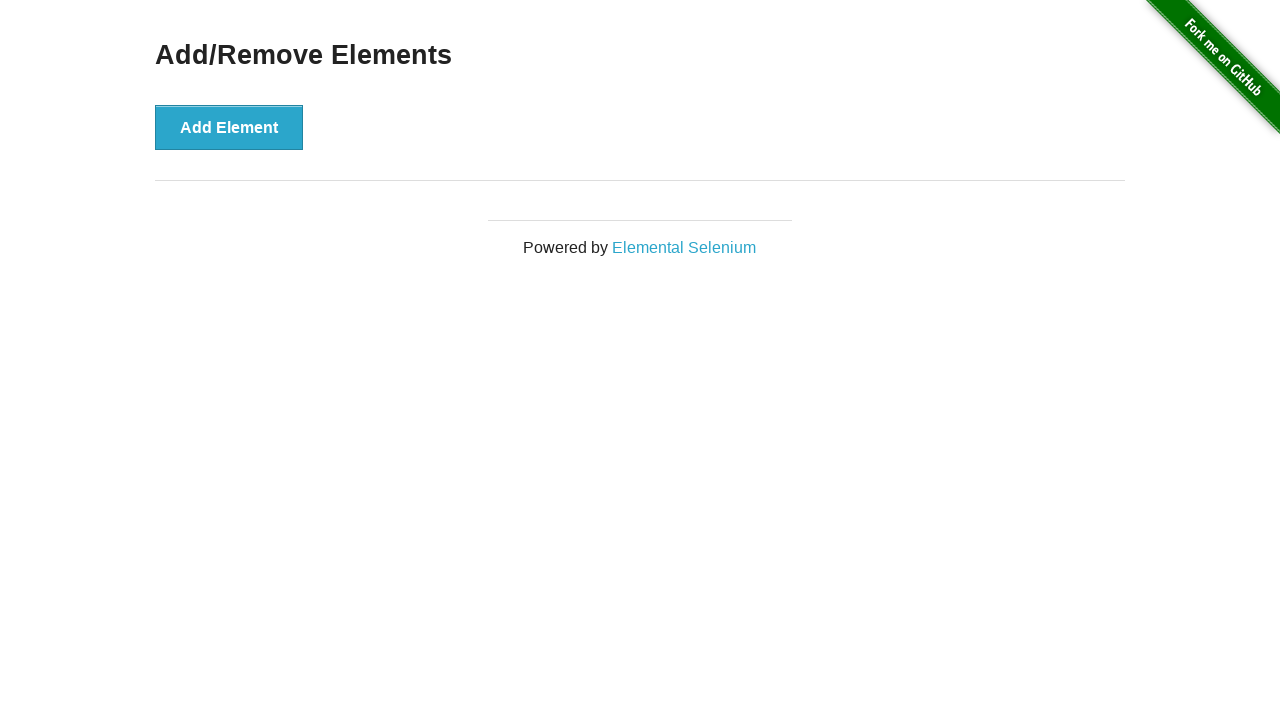

Clicked Add Element button at (229, 127) on xpath=//button[@onclick='addElement()']
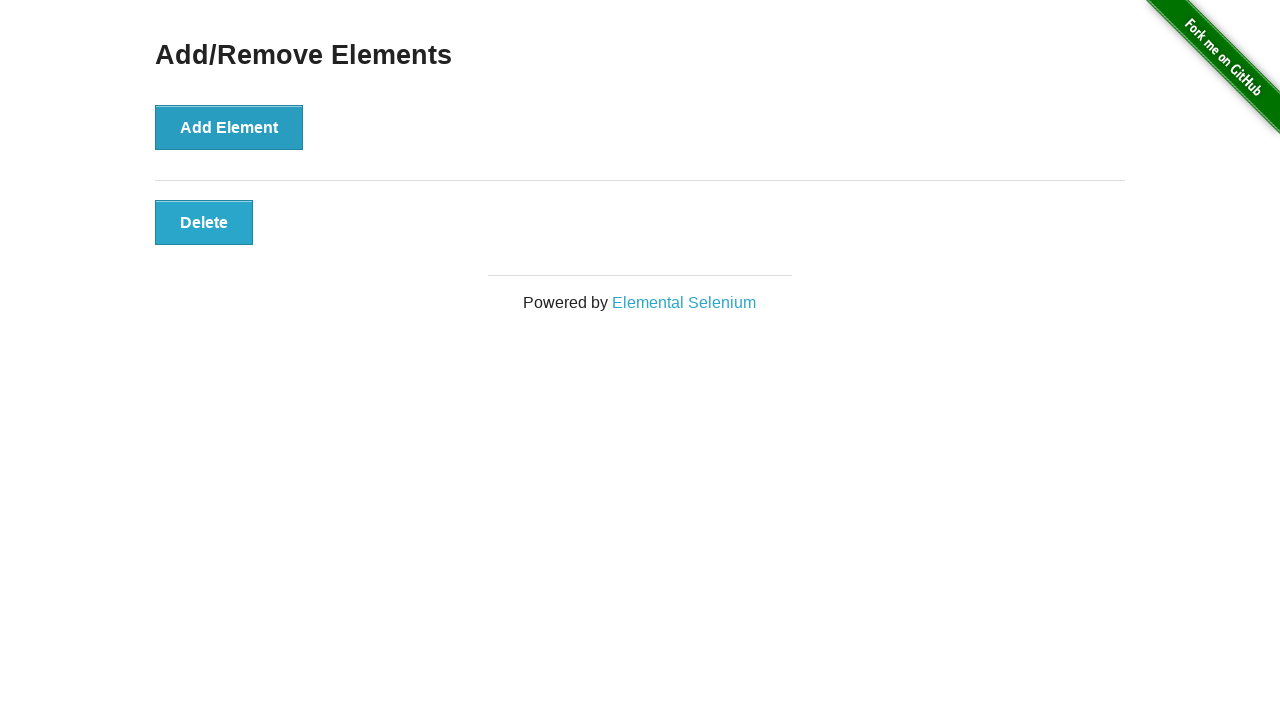

Delete button appeared after adding element
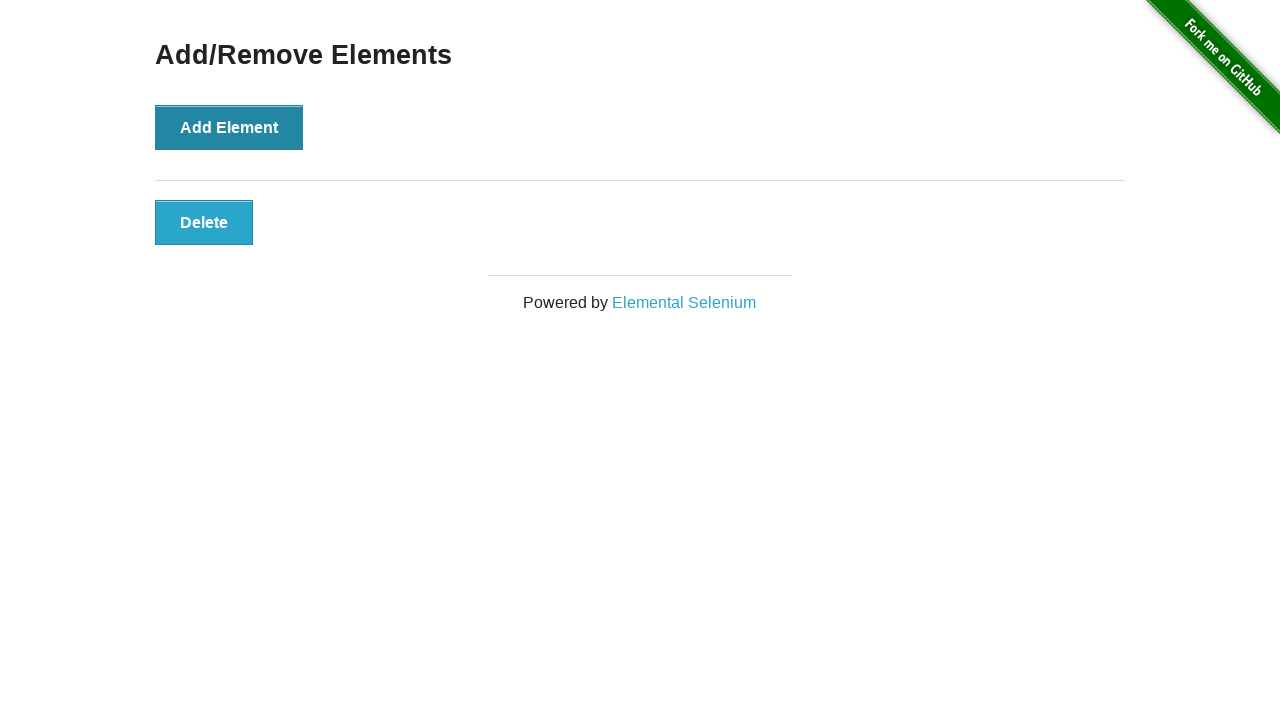

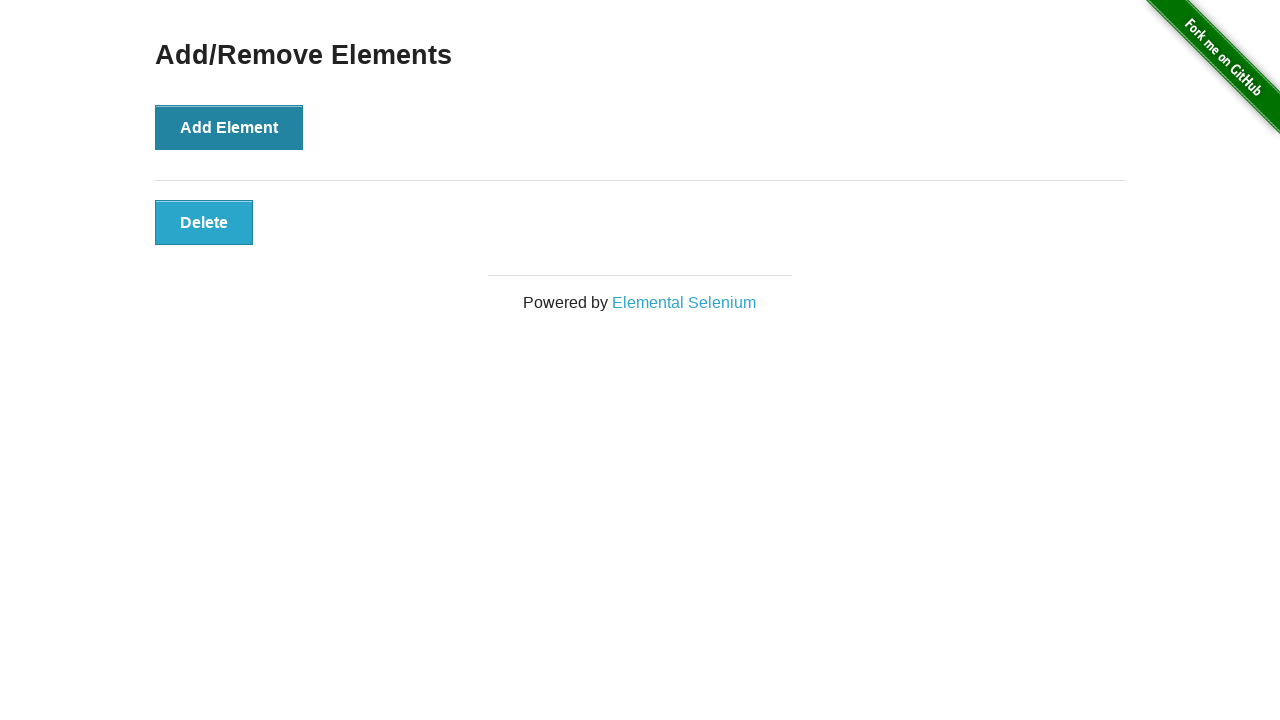